Tests iframe handling by switching between single and nested iframes, entering text in input fields within different frame contexts

Starting URL: http://demo.automationtesting.in/Frames.html

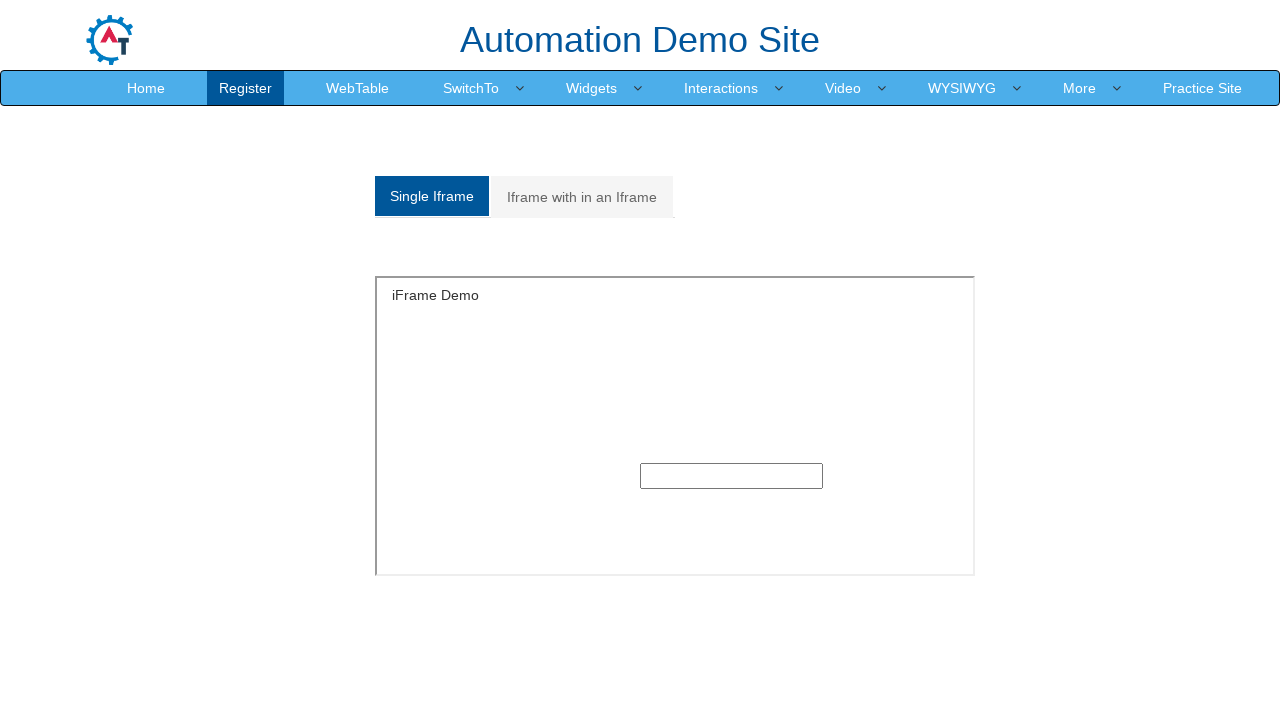

Located single iframe element
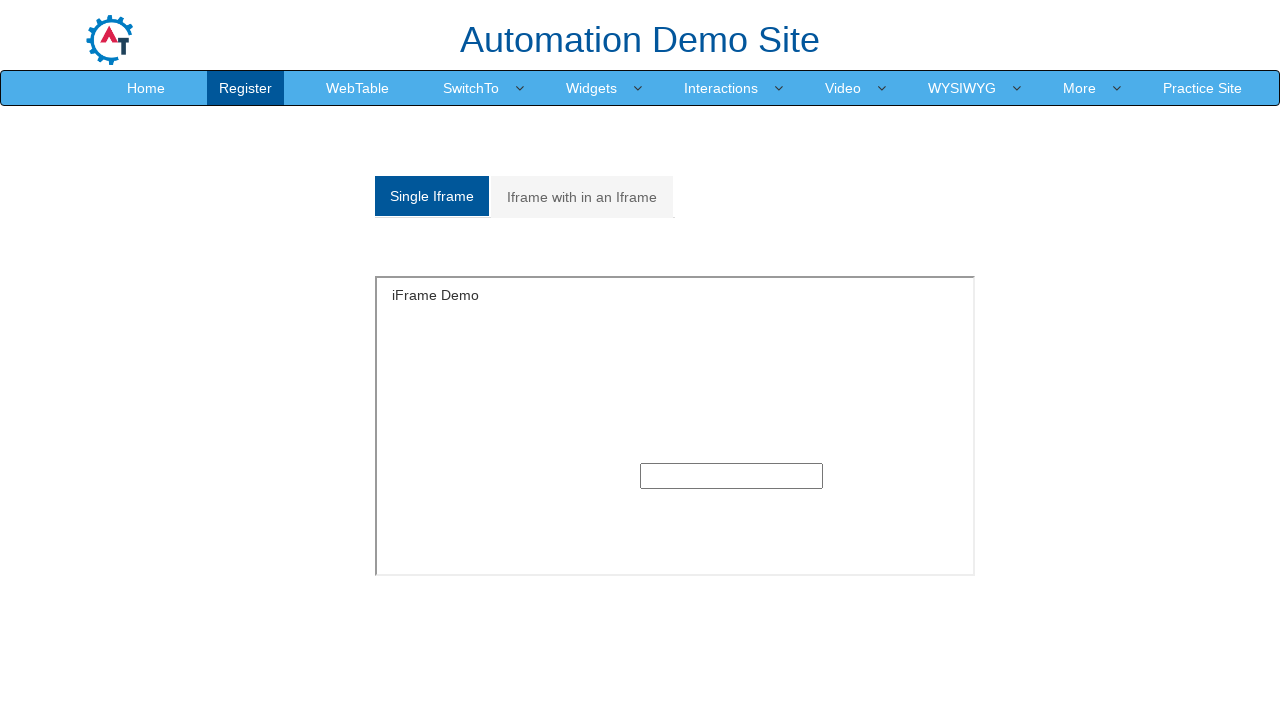

Filled input field in single iframe with 'Selenium' on xpath=//*[@id='Single']//iframe >> internal:control=enter-frame >> xpath=//div[@
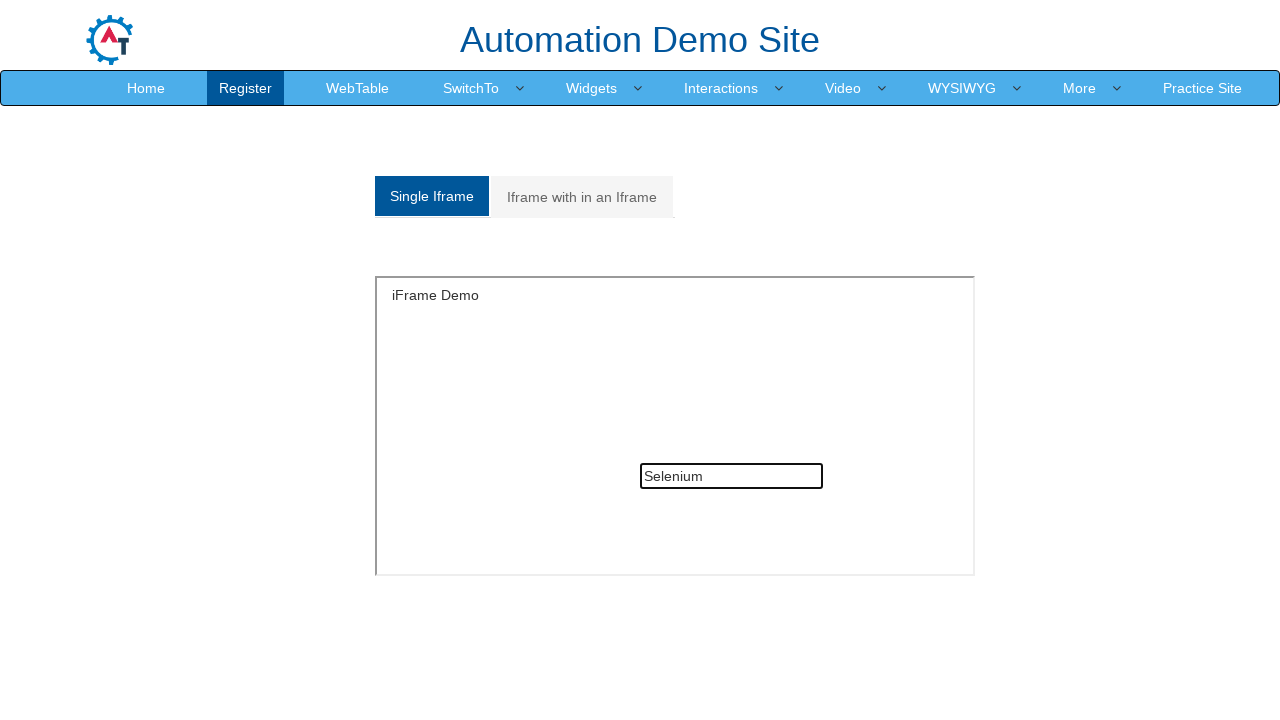

Clicked on 'Iframe with in an Iframe' tab at (582, 197) on xpath=//a[contains(text(),'Iframe with in an Iframe')]
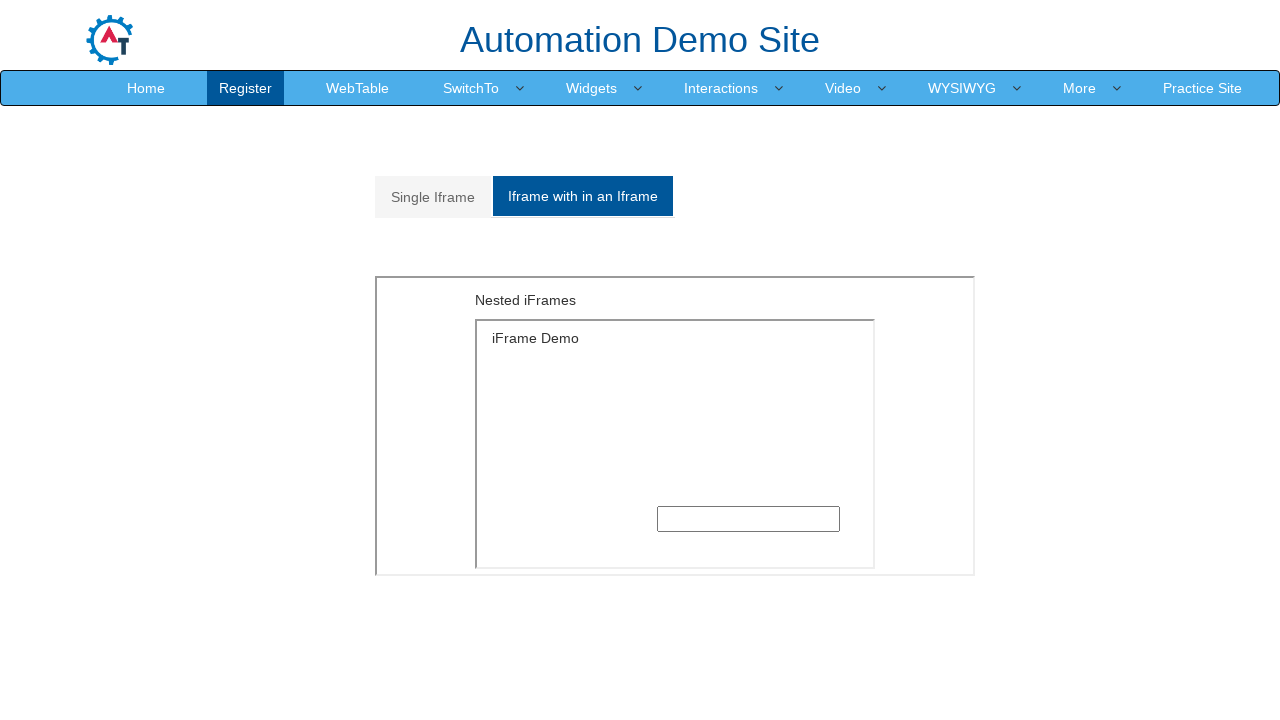

Located outer iframe (index 1)
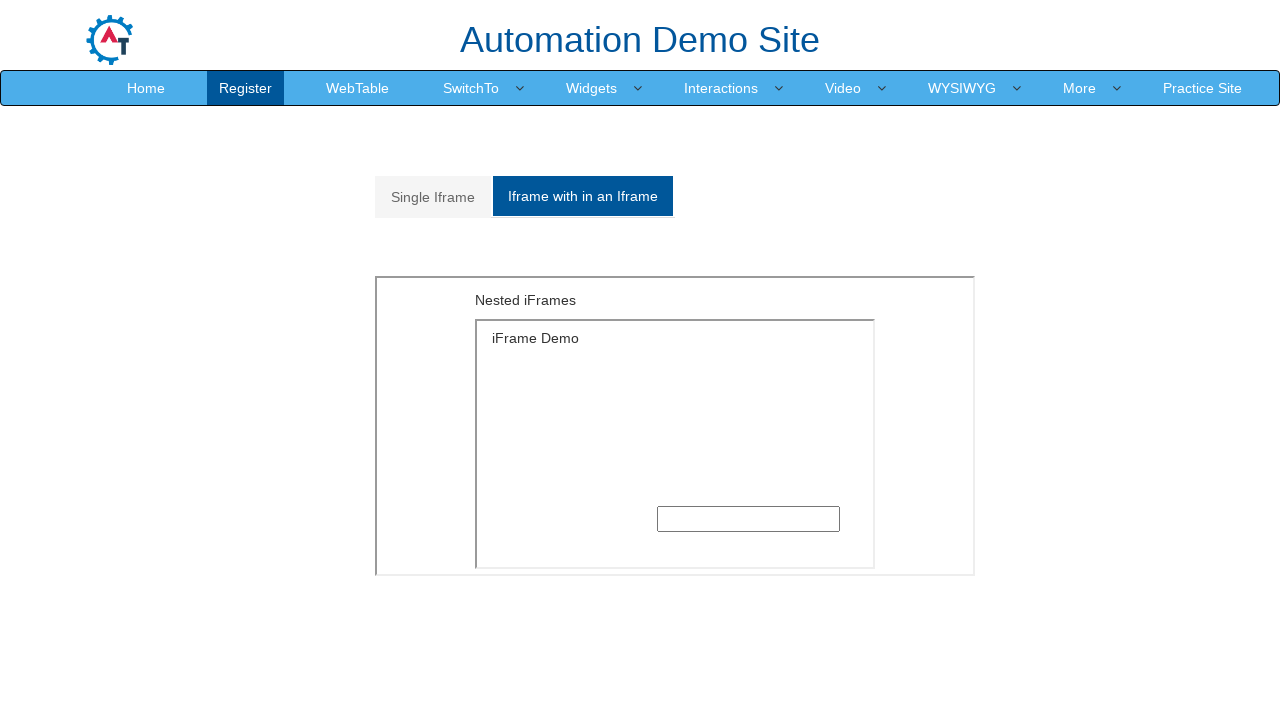

Located inner iframe within outer frame
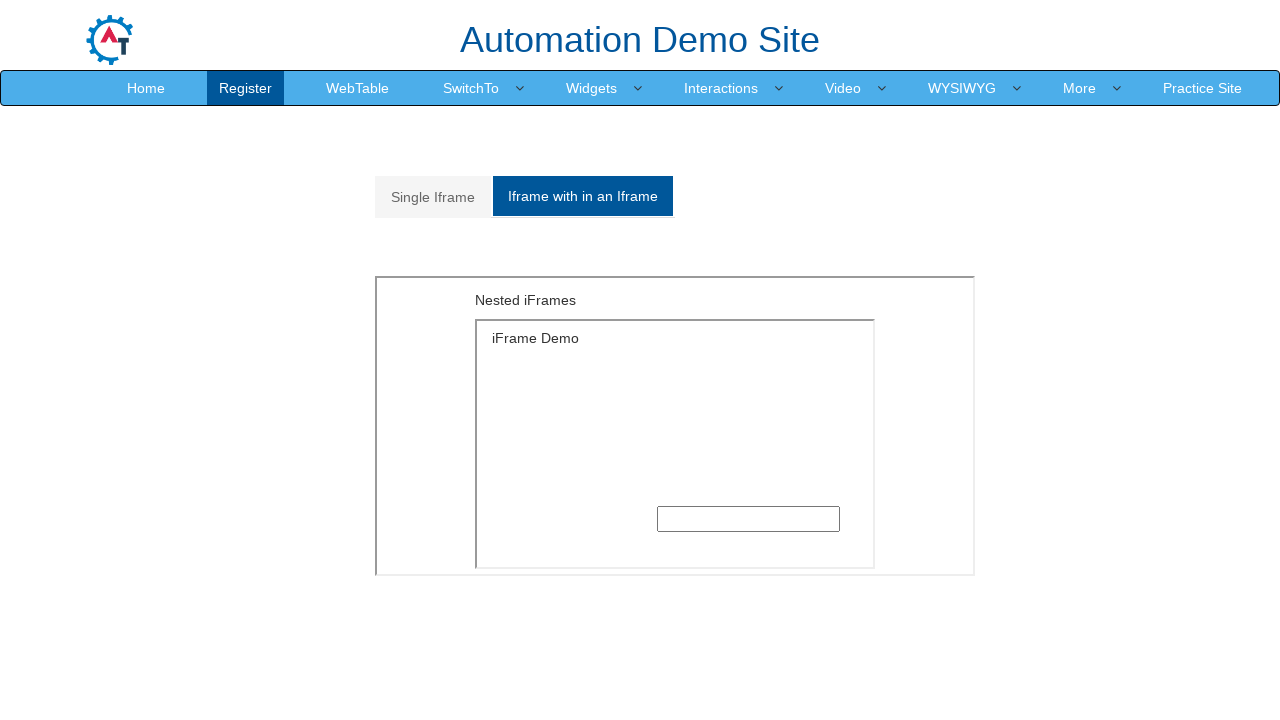

Filled input field in nested iframe with 'Webdriver' on iframe >> nth=1 >> internal:control=enter-frame >> iframe >> nth=0 >> internal:c
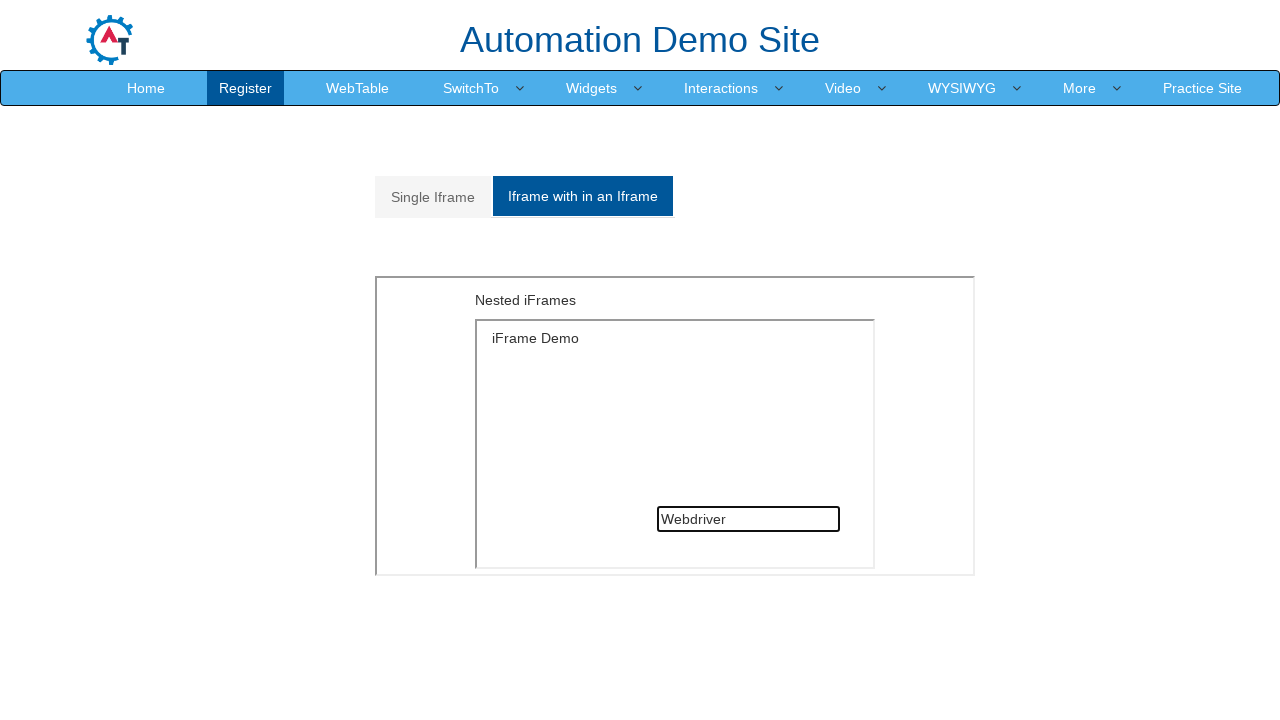

Clicked back on 'Single Iframe' tab at (433, 197) on xpath=//a[contains(text(),'Single Iframe')]
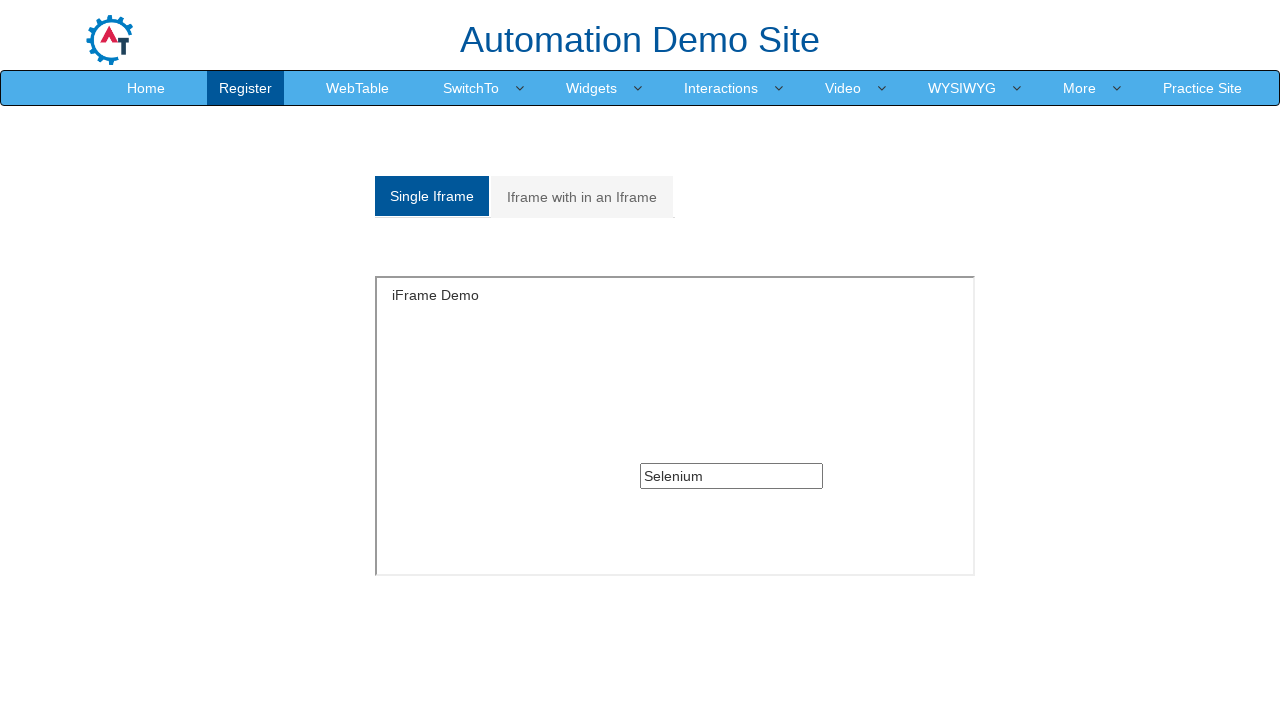

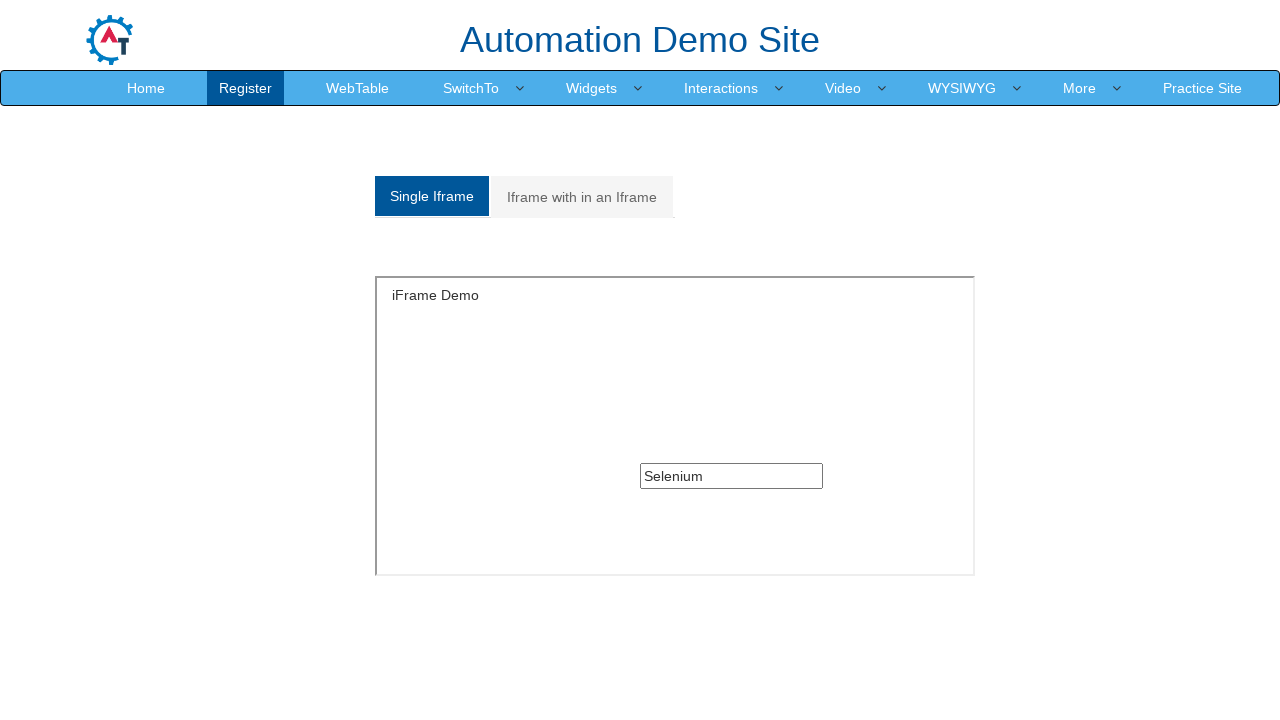